Navigates to the Rahul Shetty Academy Automation Practice page and verifies that footer links are present and visible on the page.

Starting URL: https://www.rahulshettyacademy.com/AutomationPractice/

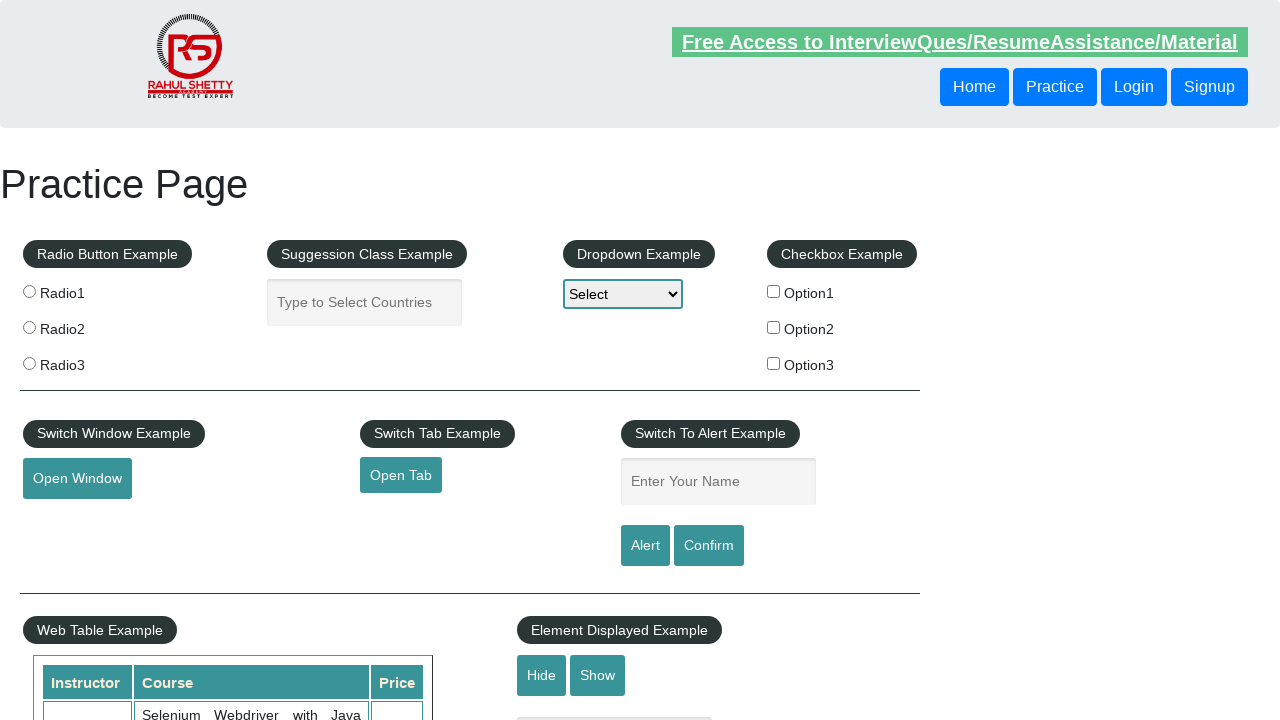

Set viewport size to 1920x1080
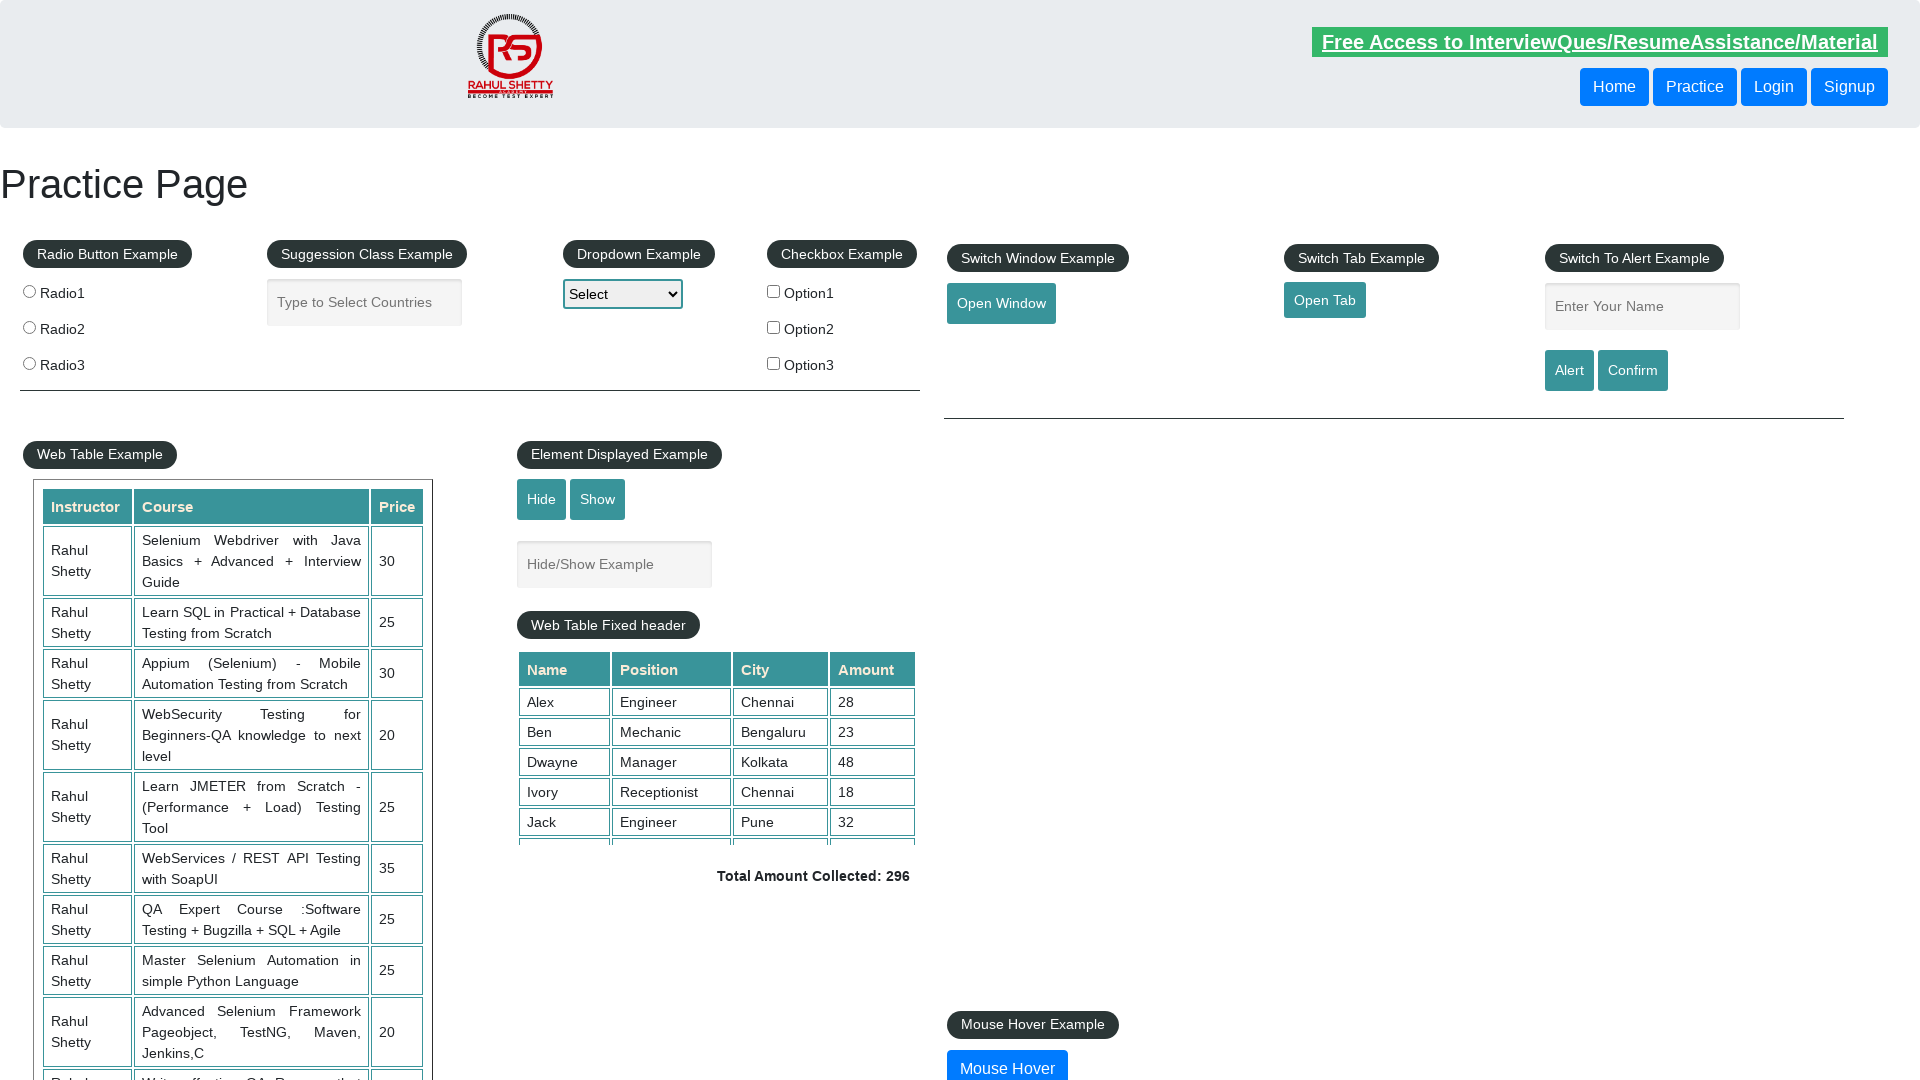

Footer links selector loaded and became visible
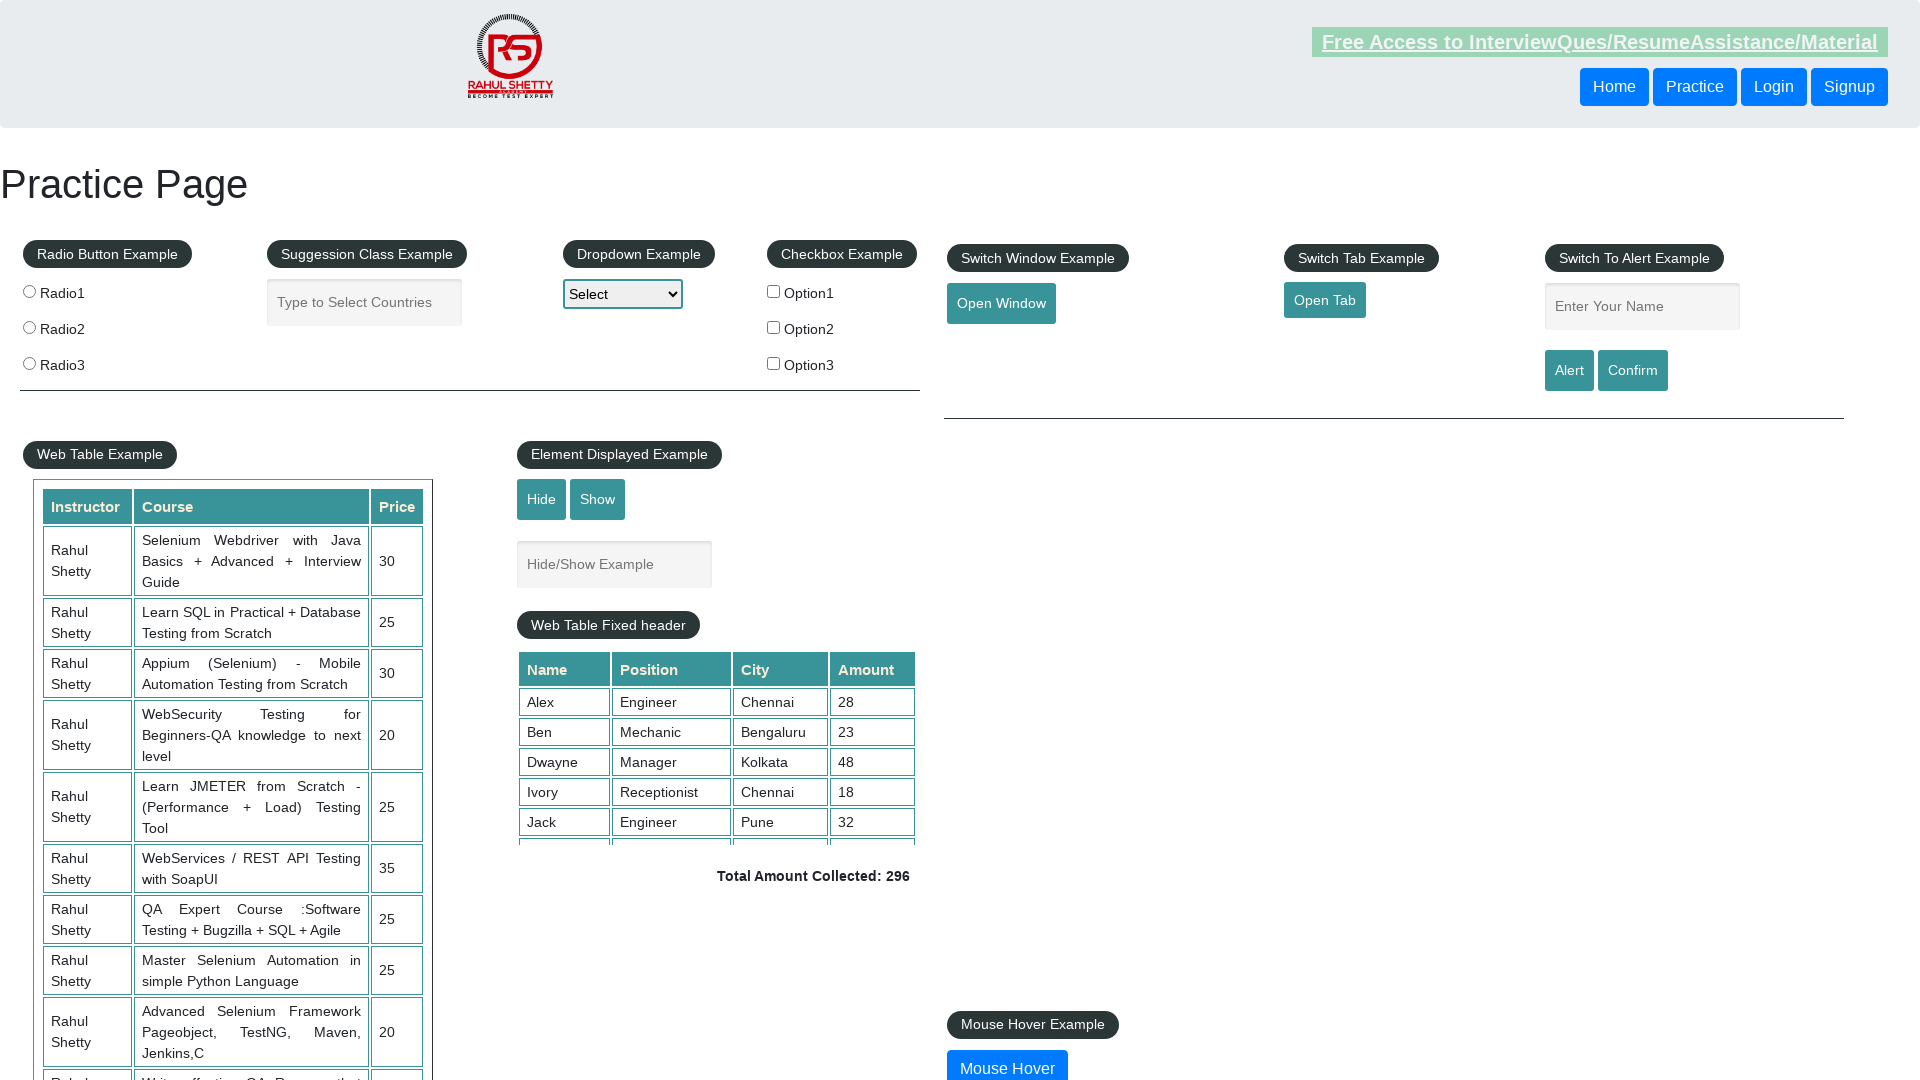

Located footer links using selector 'li.gf-li a'
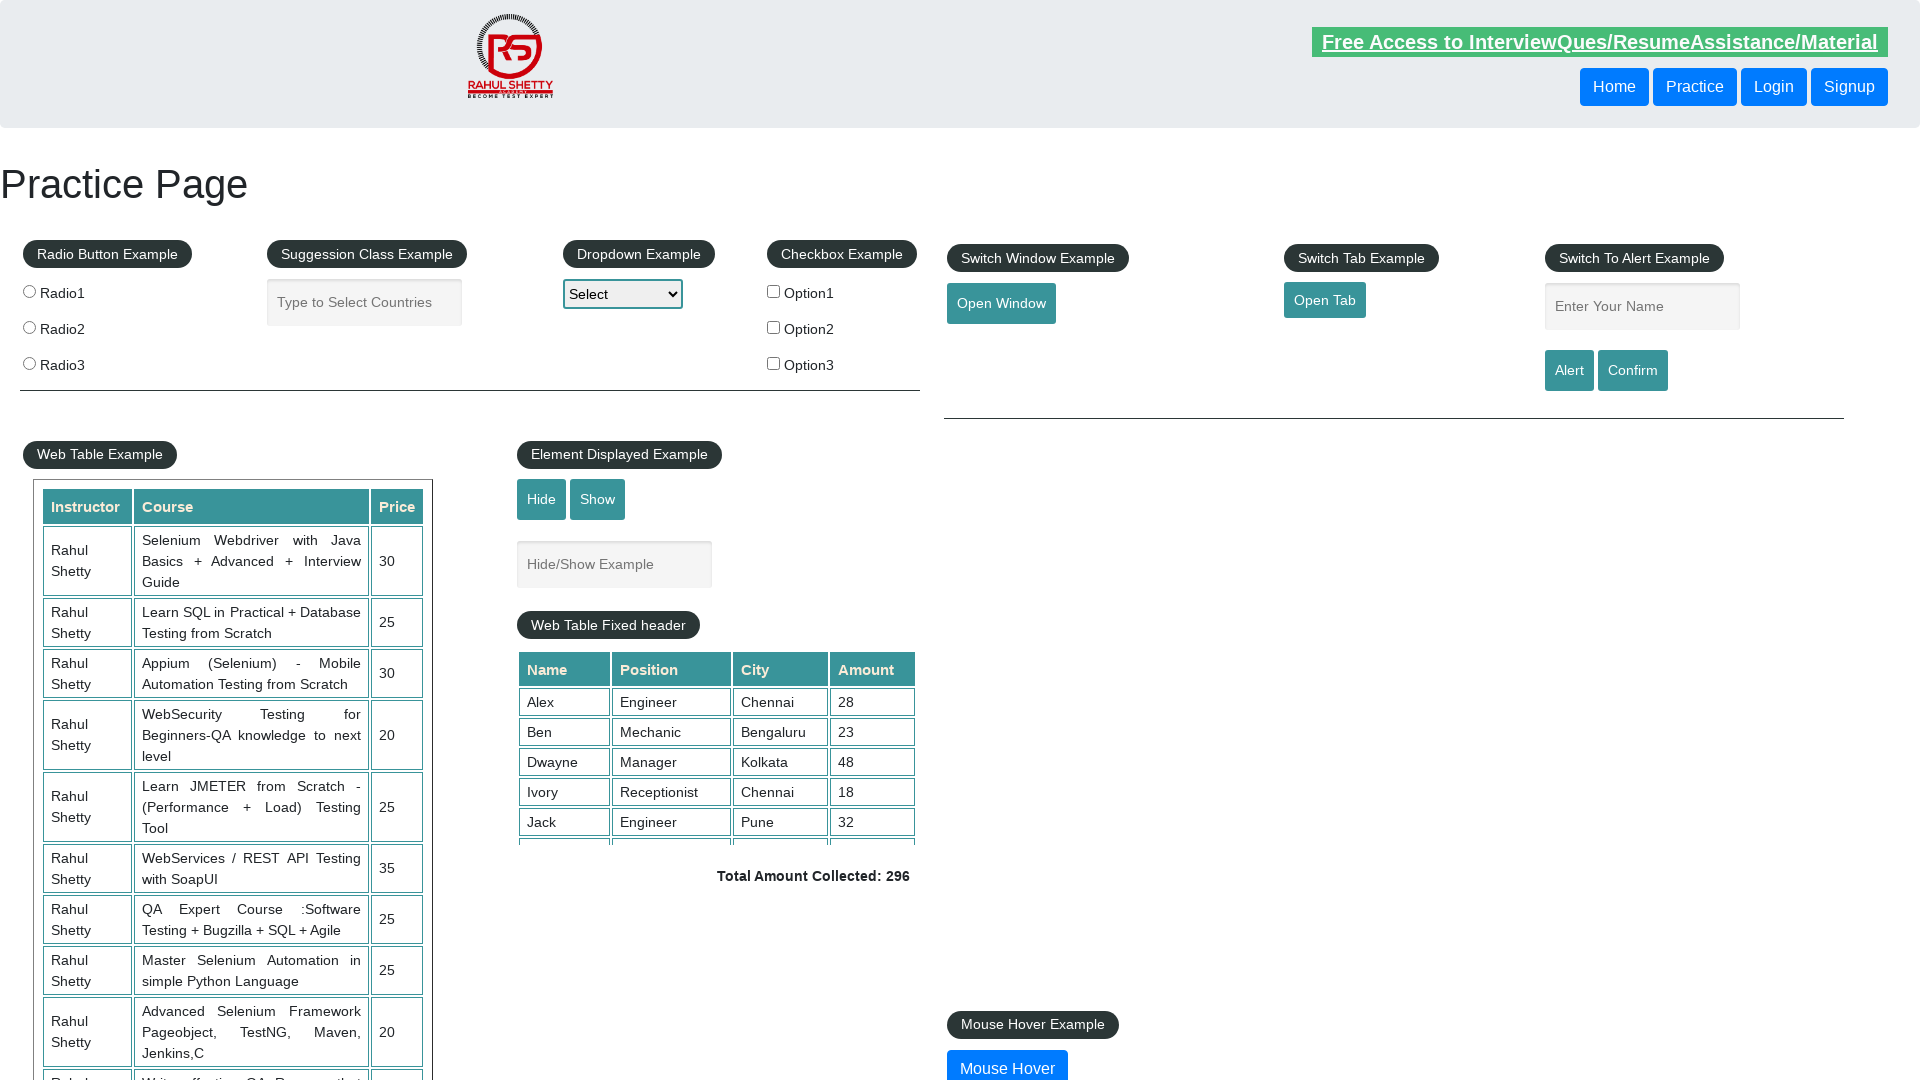

Verified that footer links are present on the page
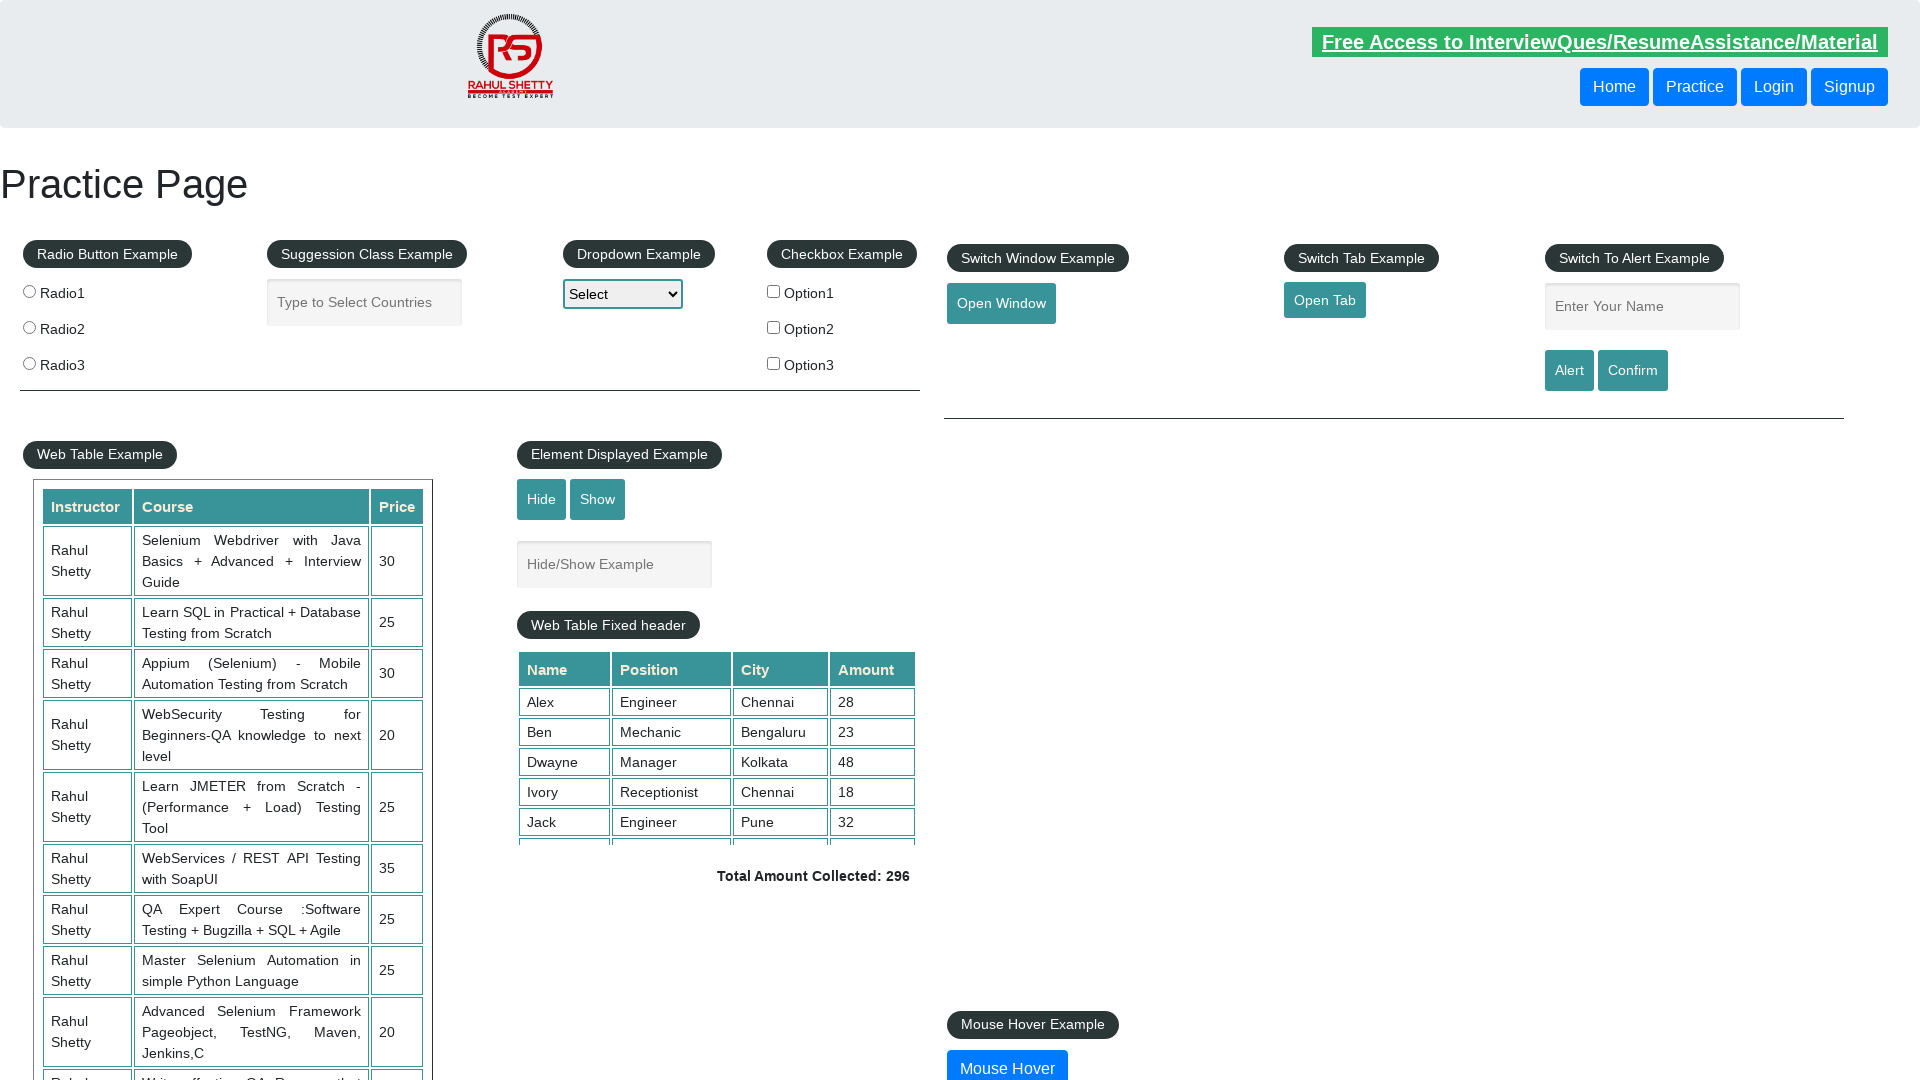

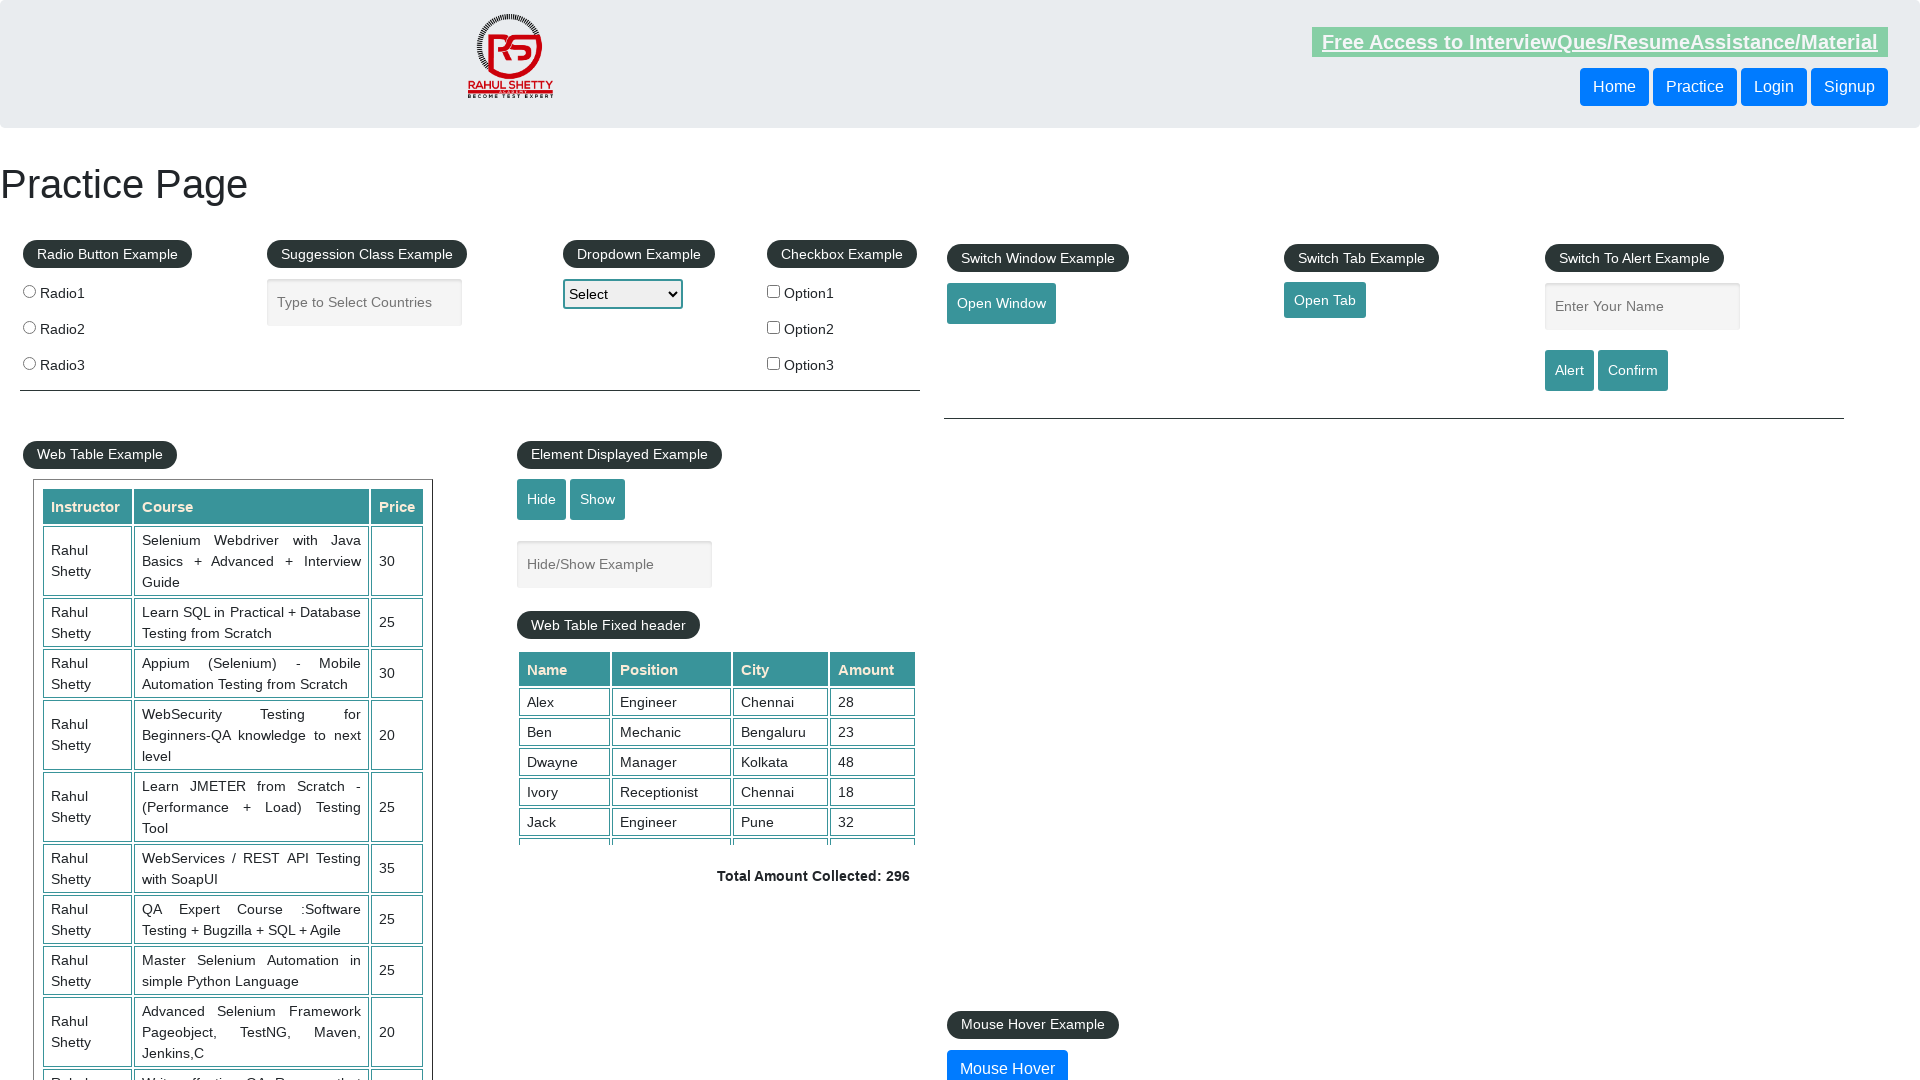